Tests JavaScript Prompt dialog by clicking the third alert button, entering text "Abdullah" into the prompt, accepting it, and verifying the result contains the entered text

Starting URL: https://the-internet.herokuapp.com/javascript_alerts

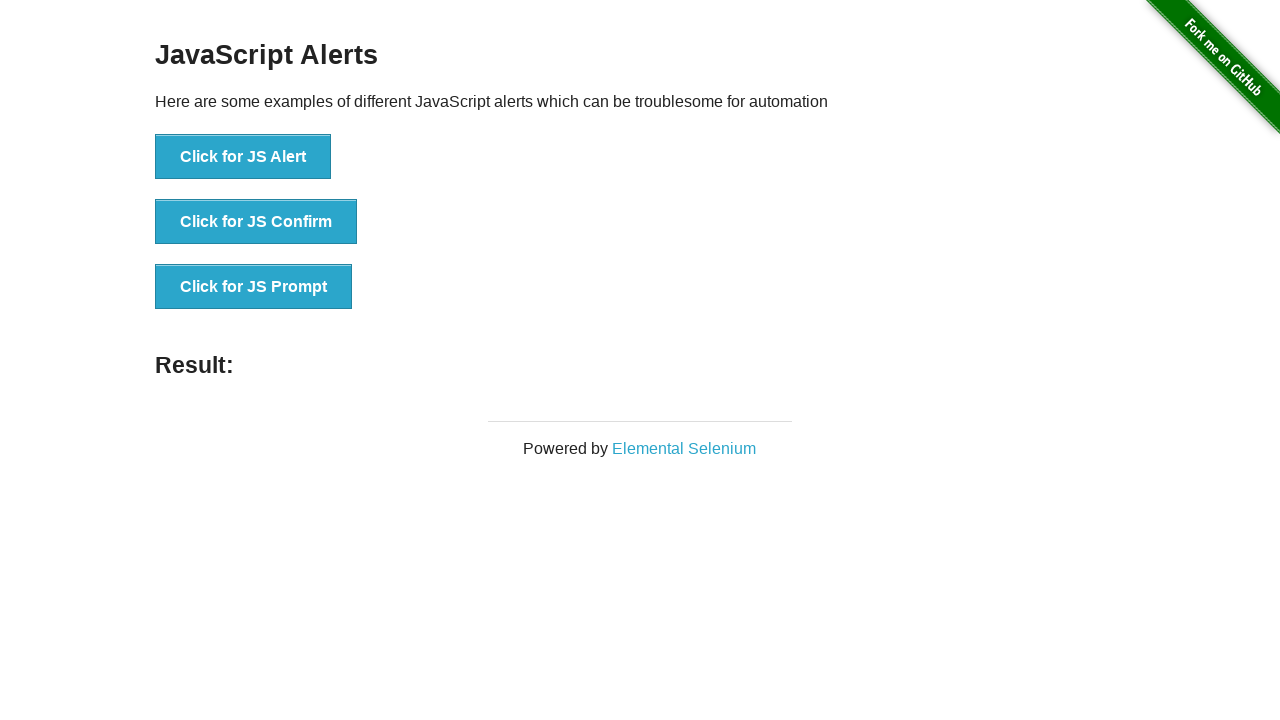

Set up dialog handler to accept prompt with text 'Abdullah'
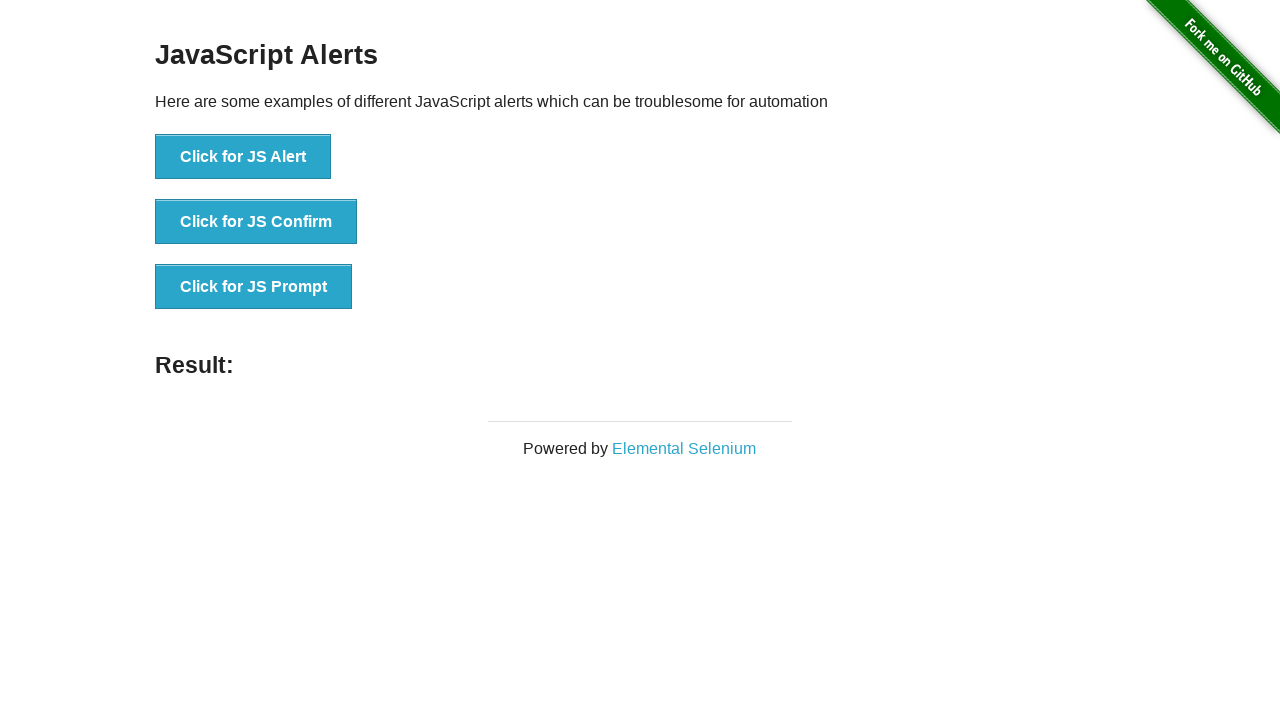

Clicked the JavaScript Prompt button at (254, 287) on xpath=//*[text()='Click for JS Prompt']
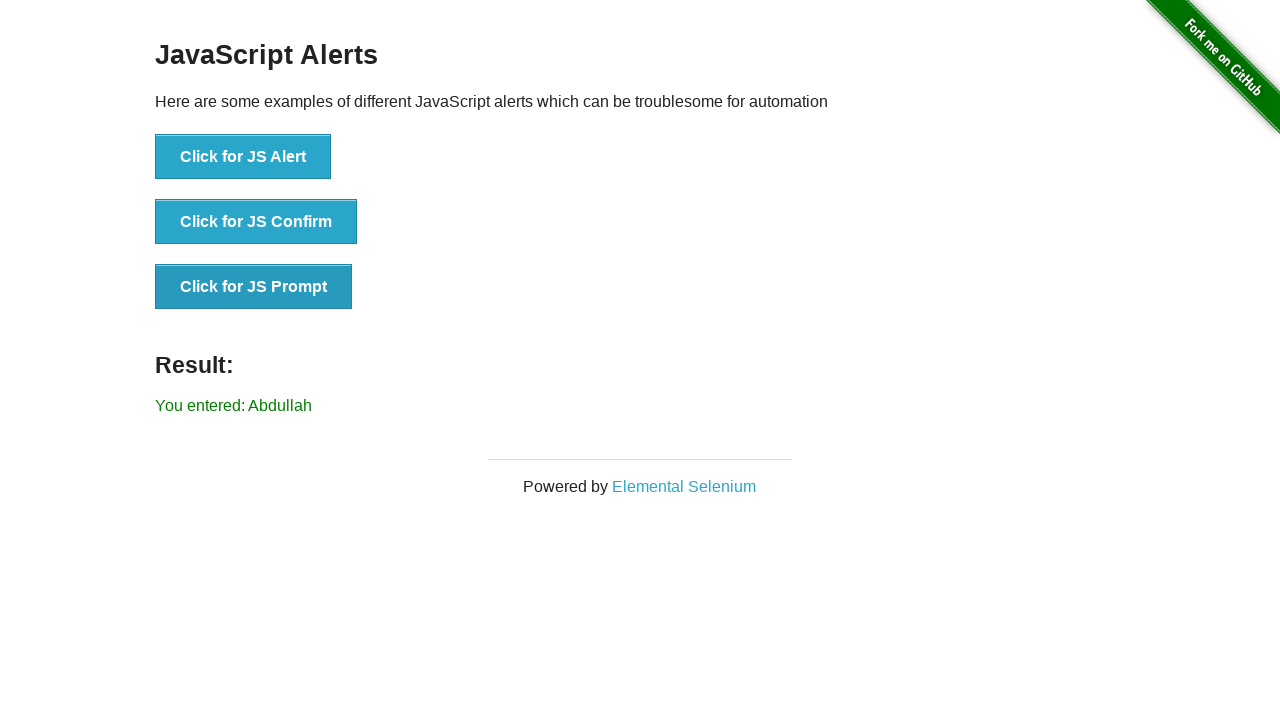

Result element loaded after prompt interaction
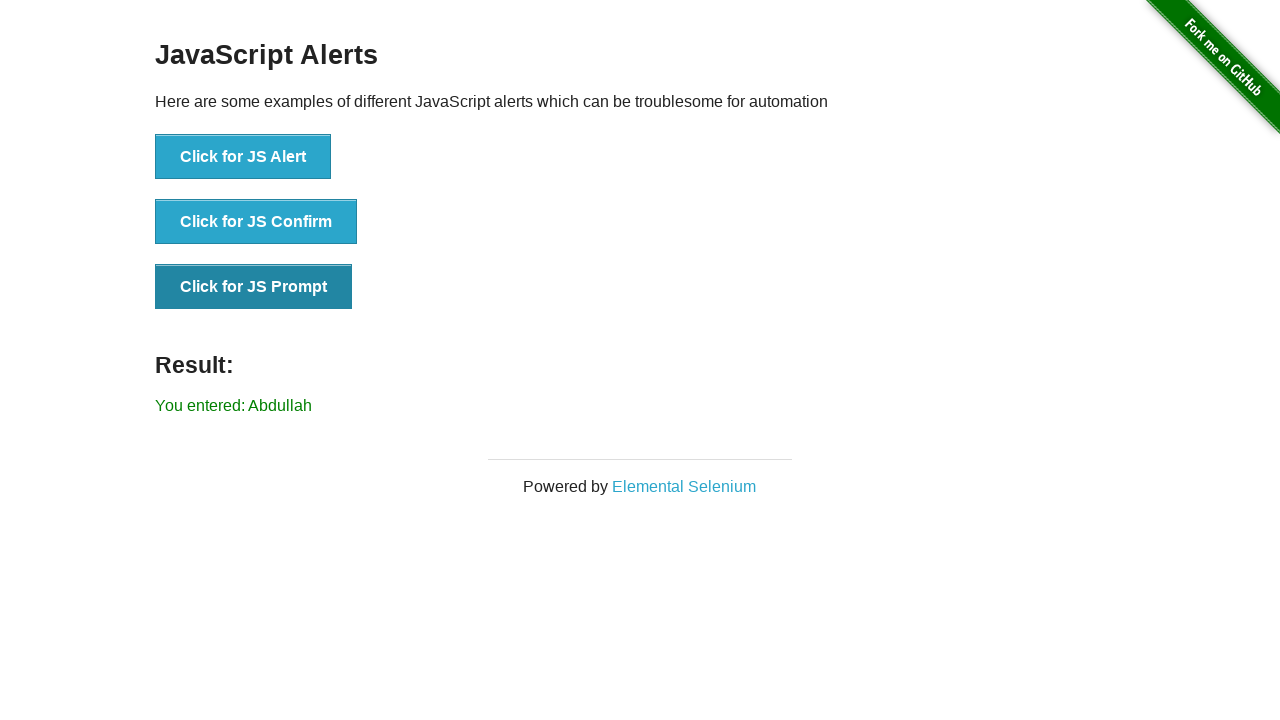

Retrieved result text from #result element
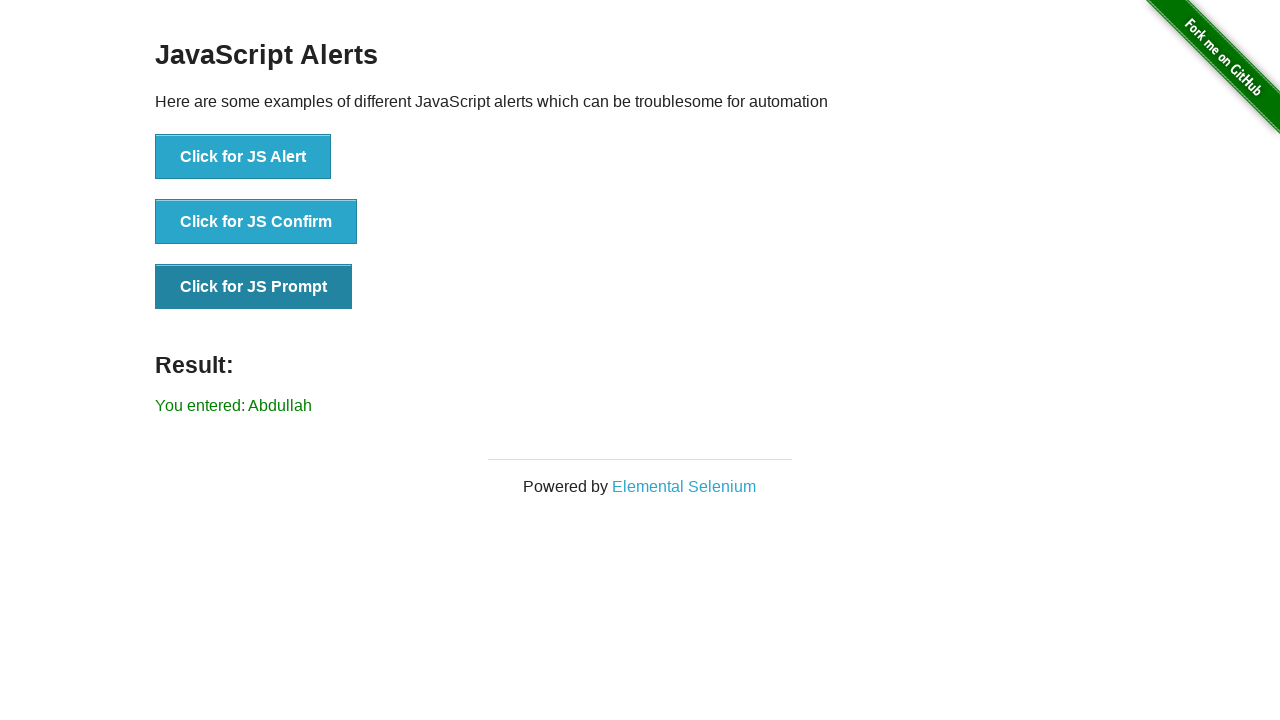

Verified that result text contains 'Abdullah'
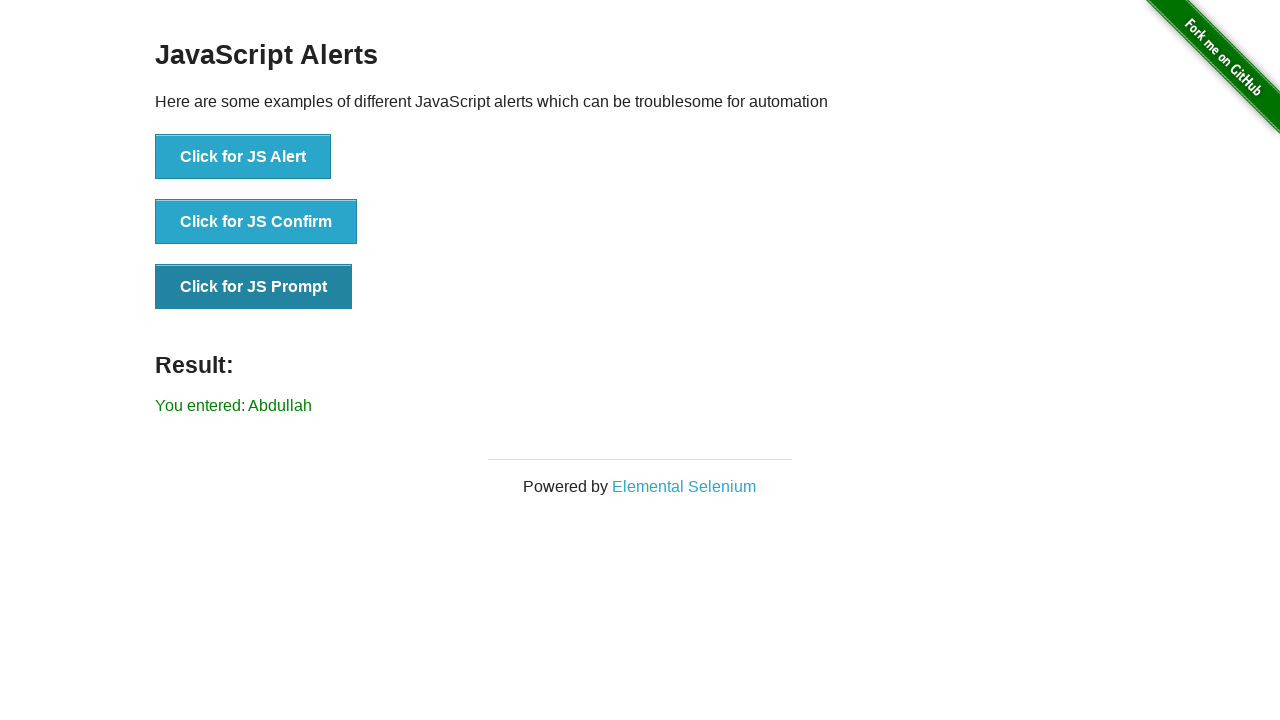

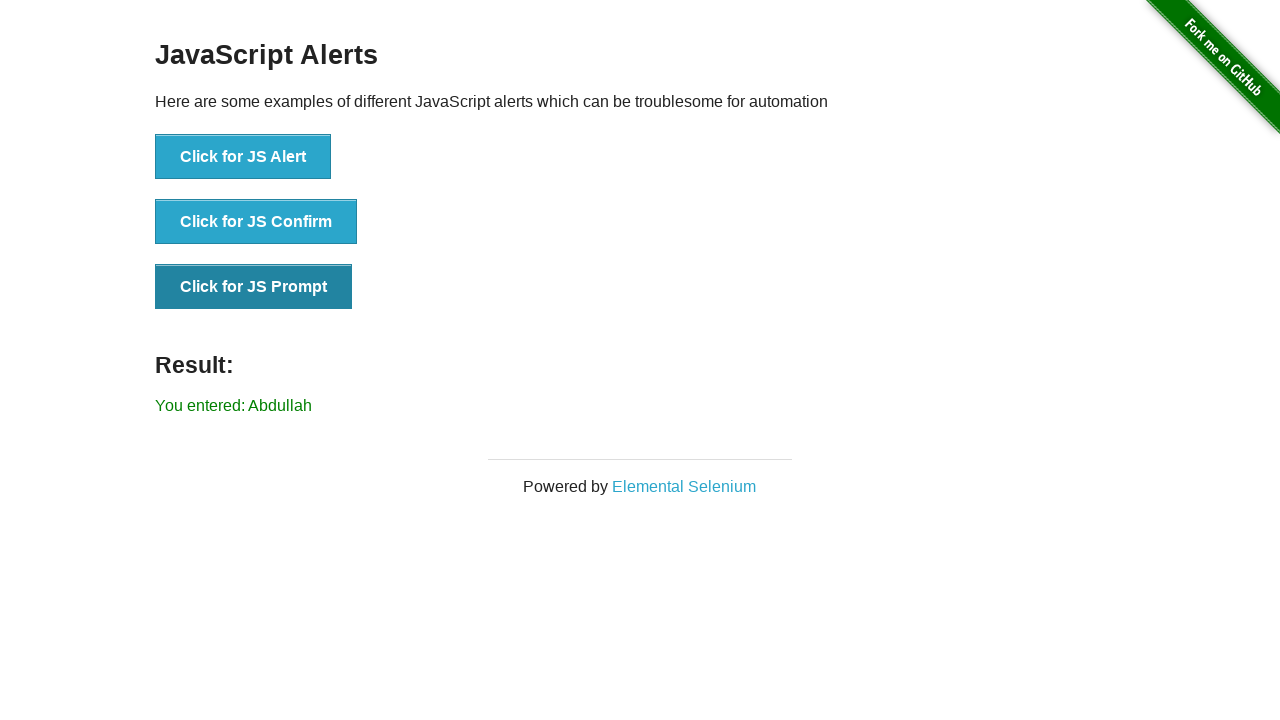